Tests the search functionality by entering "selenium" in the search field and submitting the search

Starting URL: https://practice.automationtesting.in/

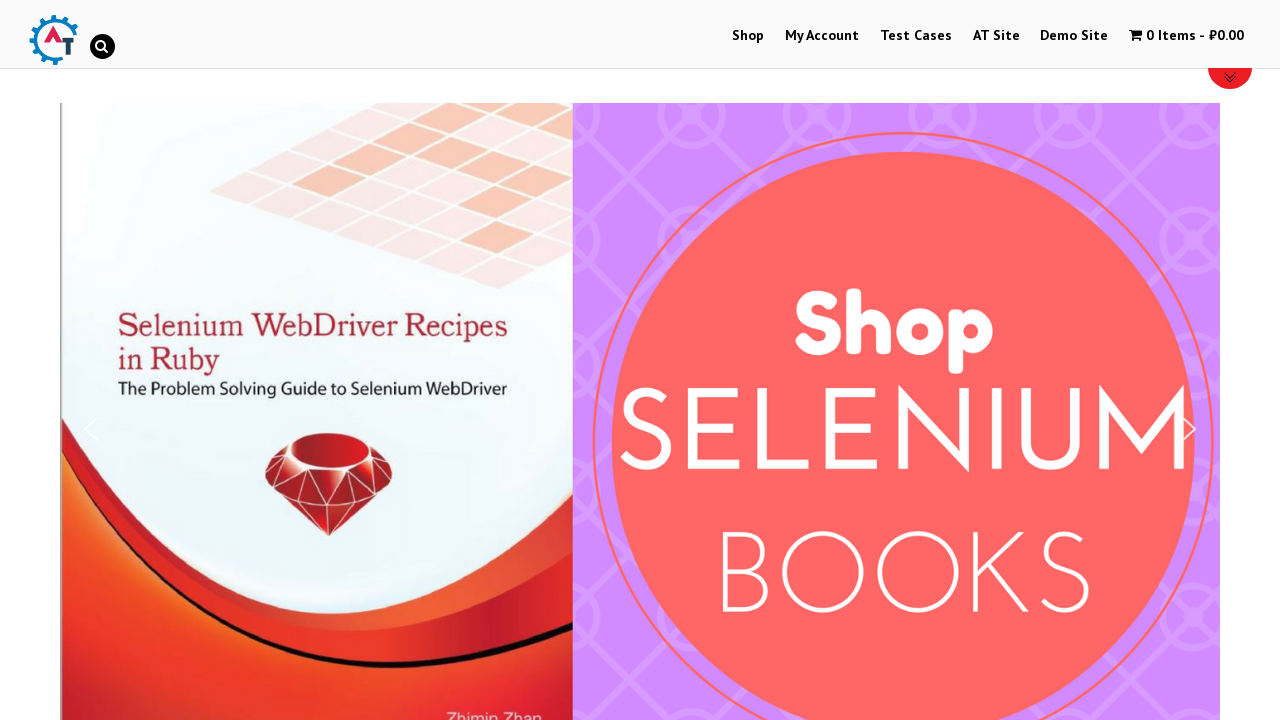

Filled search field with 'selenium' on input[name='s']
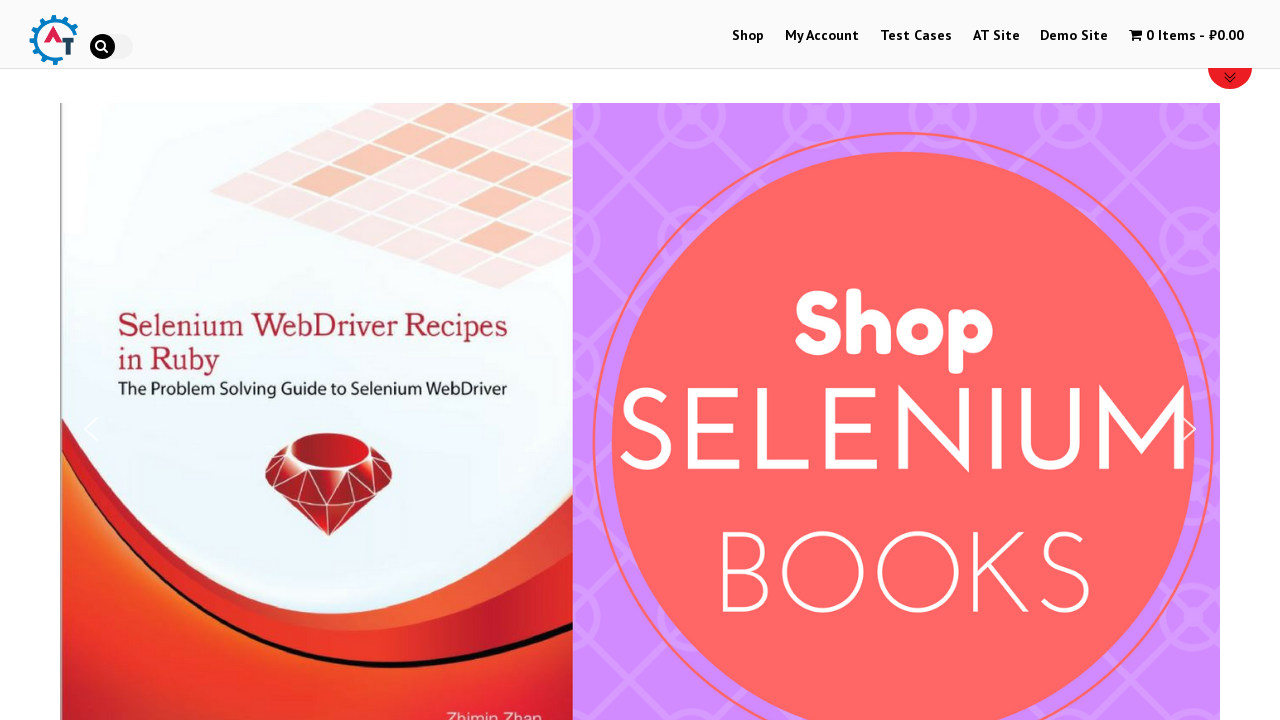

Pressed Enter to submit search query on input[name='s']
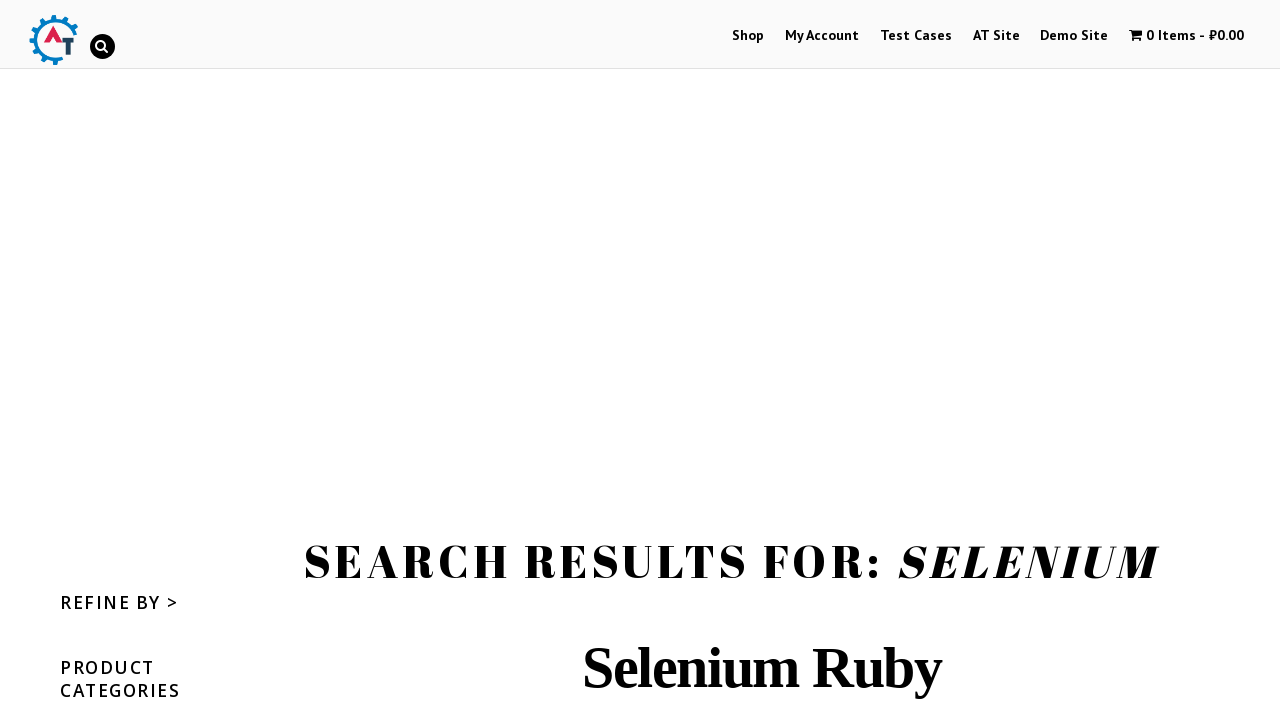

Search results page loaded (networkidle state reached)
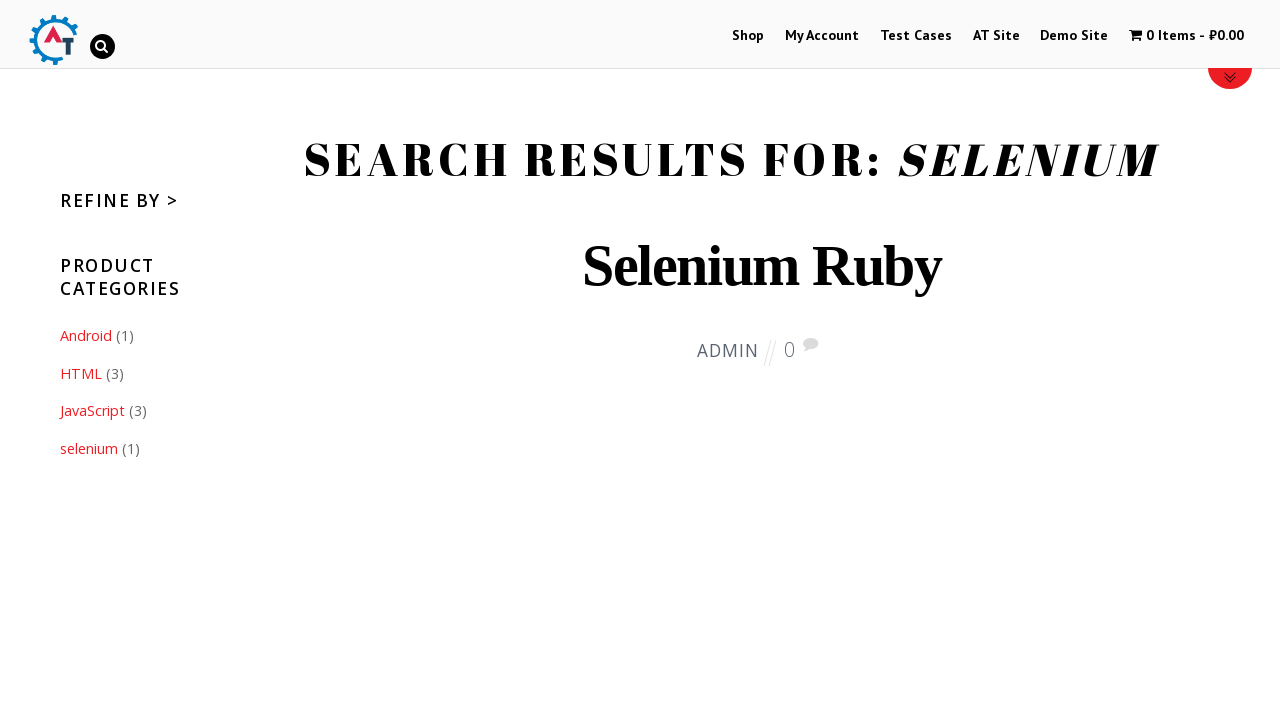

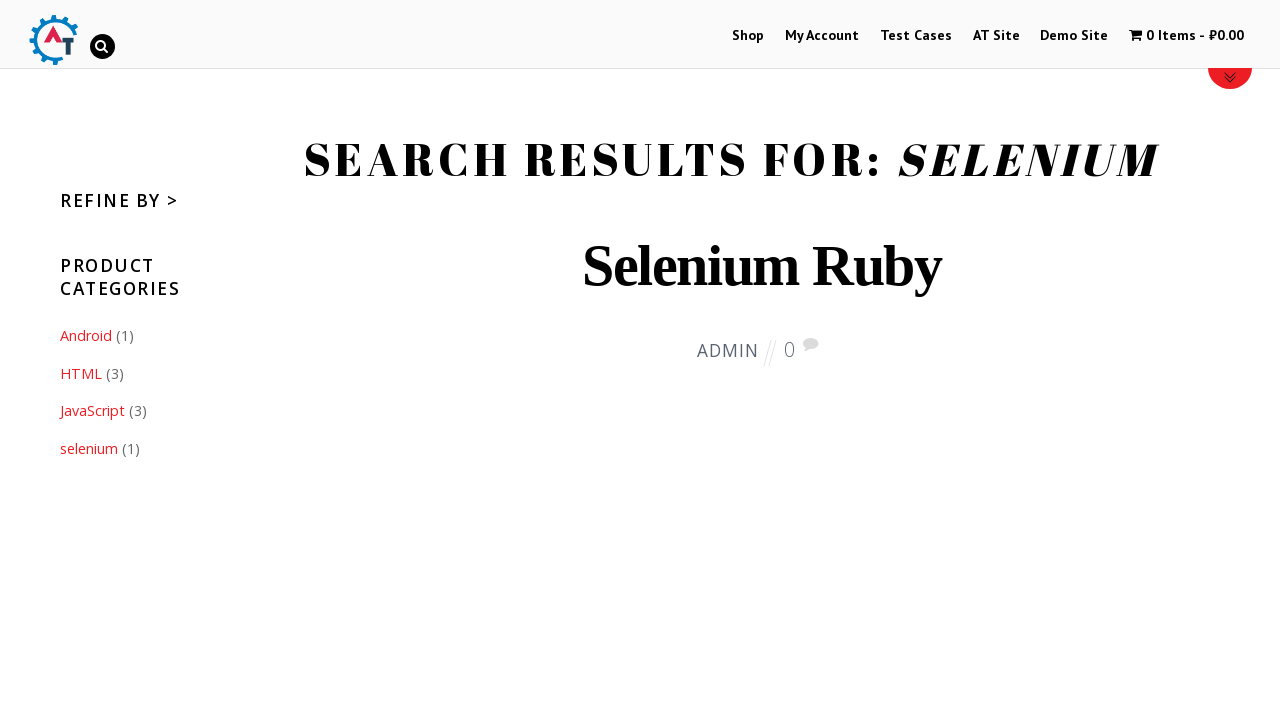